Tests element attribute functionality by locating various elements, clicking a button to add an attribute, and verifying element properties on a test page

Starting URL: https://testpages.eviltester.com/styled/attributes-test.html

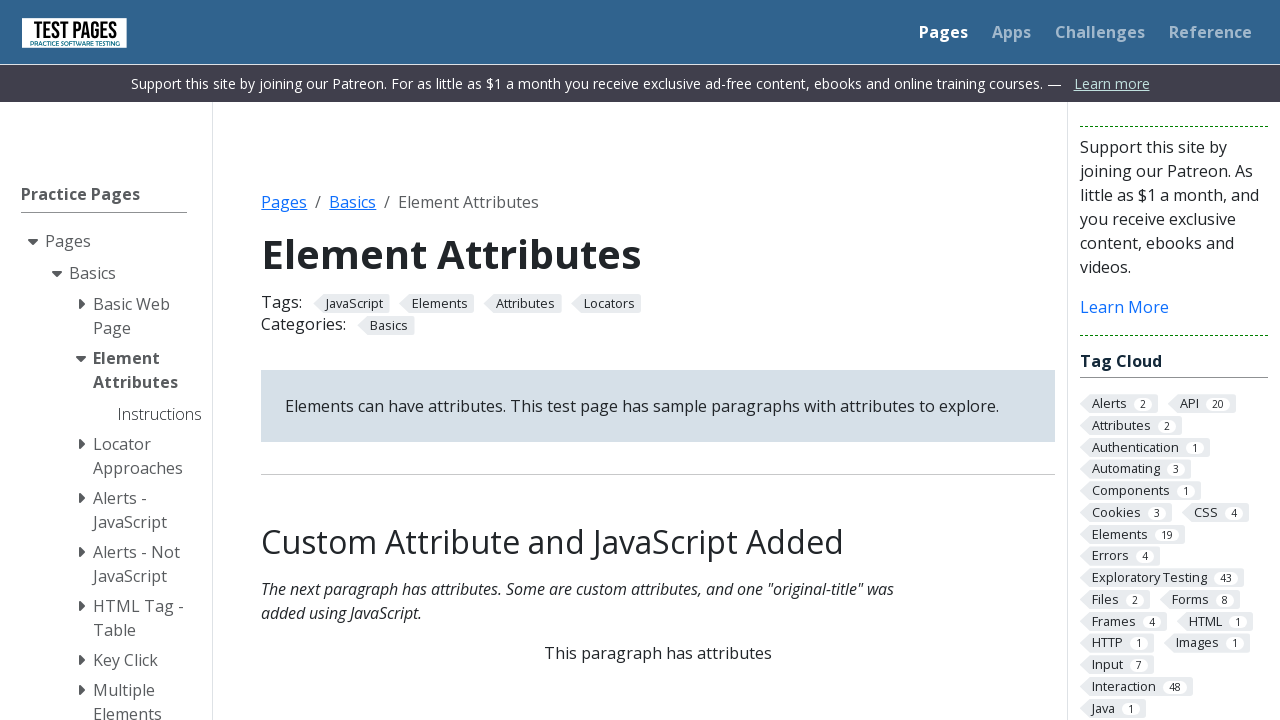

Waited for first attribute text element with id 'domattributes' to be visible
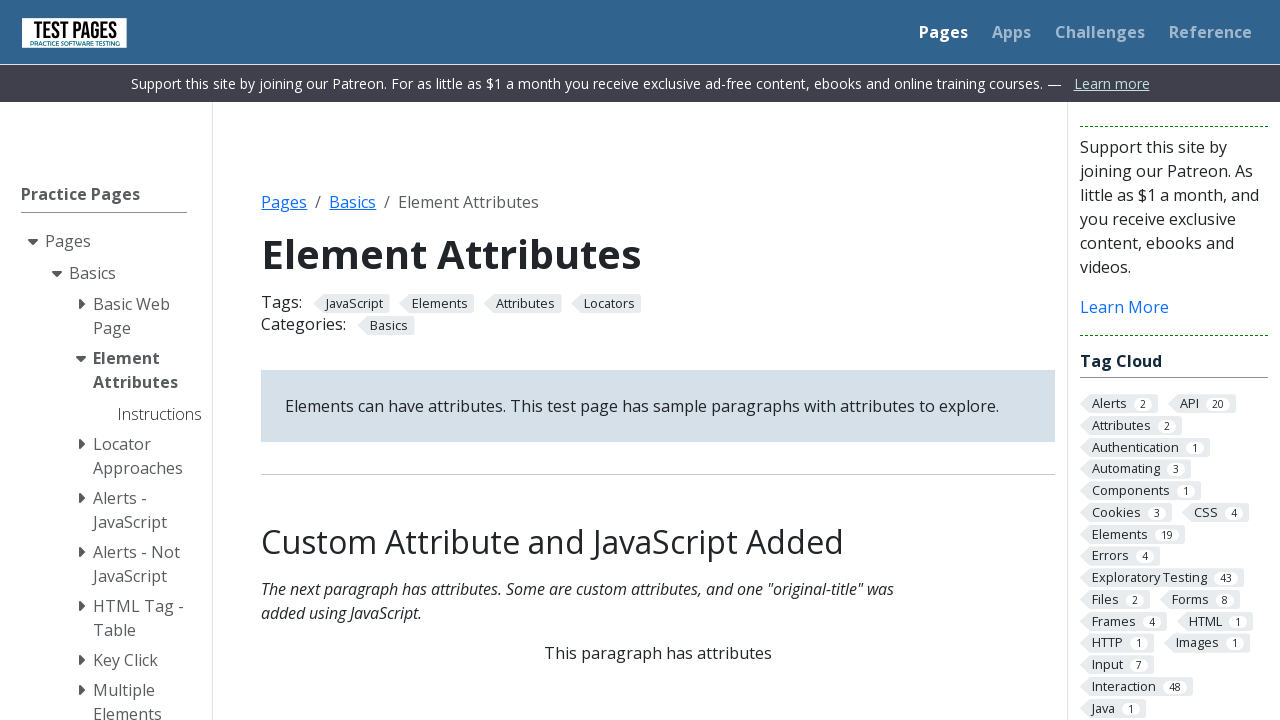

Waited for second attribute text element with id 'jsattributes' to be visible
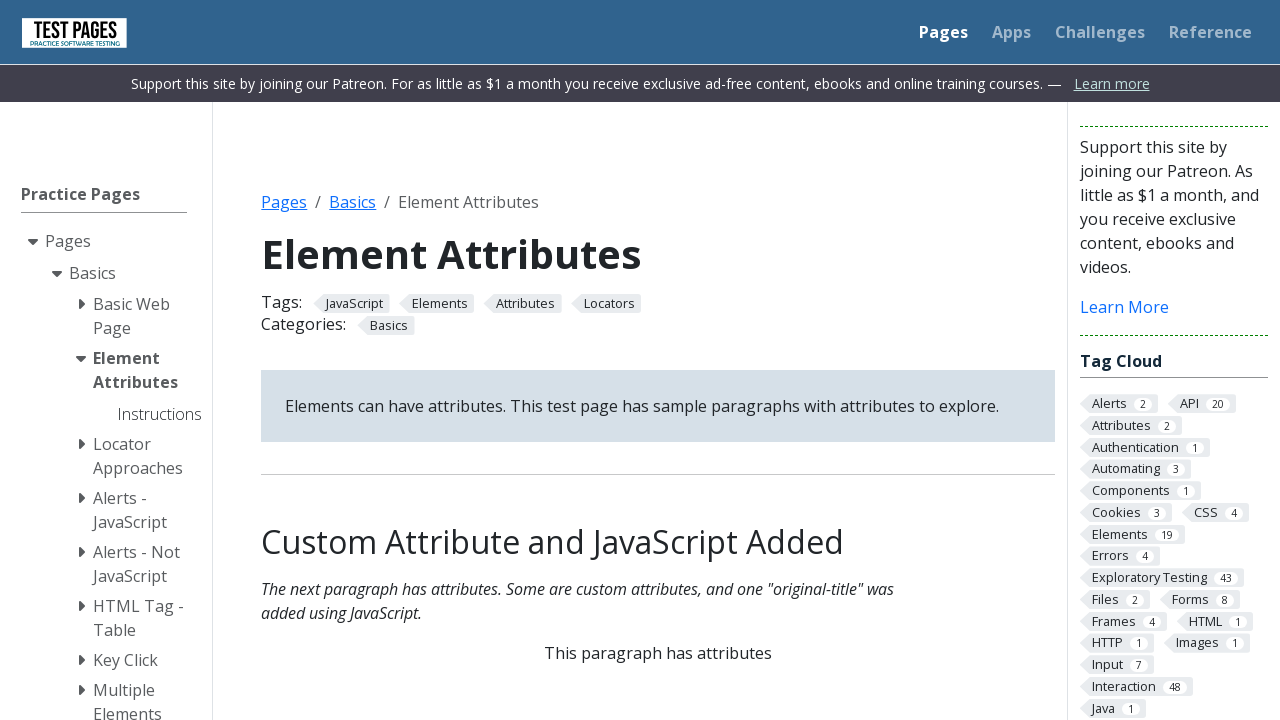

Clicked the add attribute button at (658, 360) on .styled-click-button
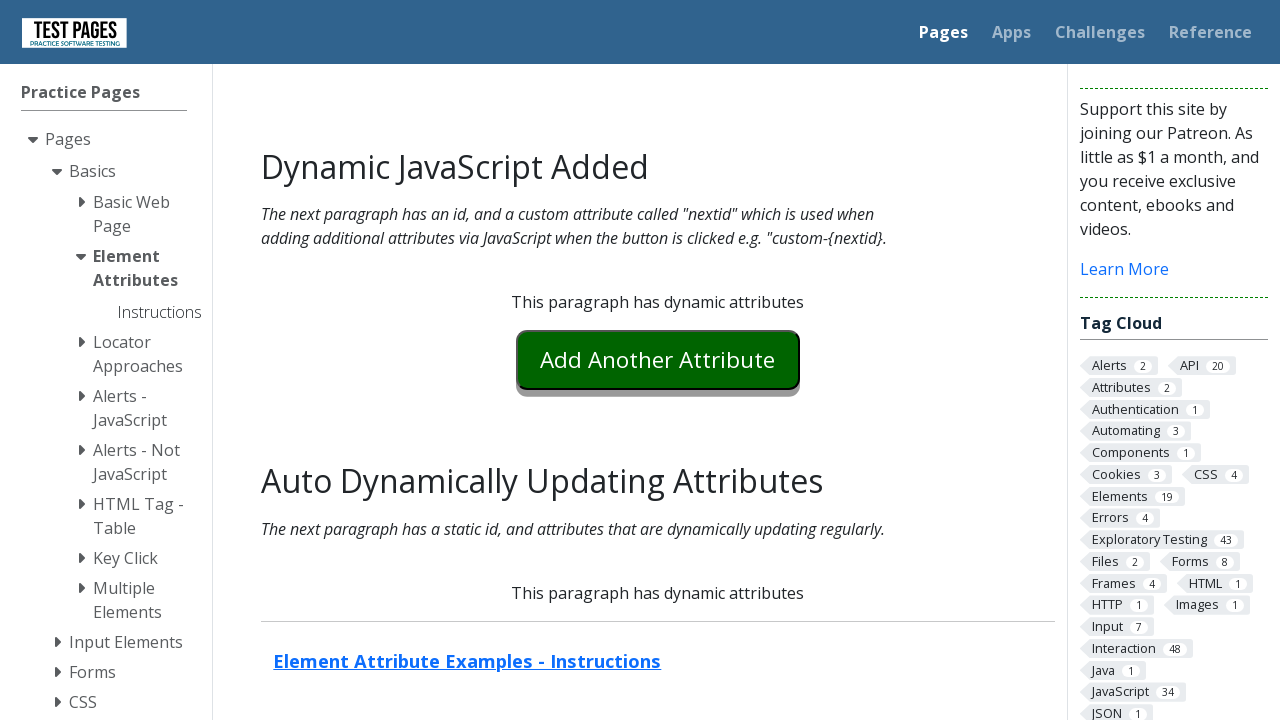

Waited for third attribute element with id 'jsautoattributes' to be visible
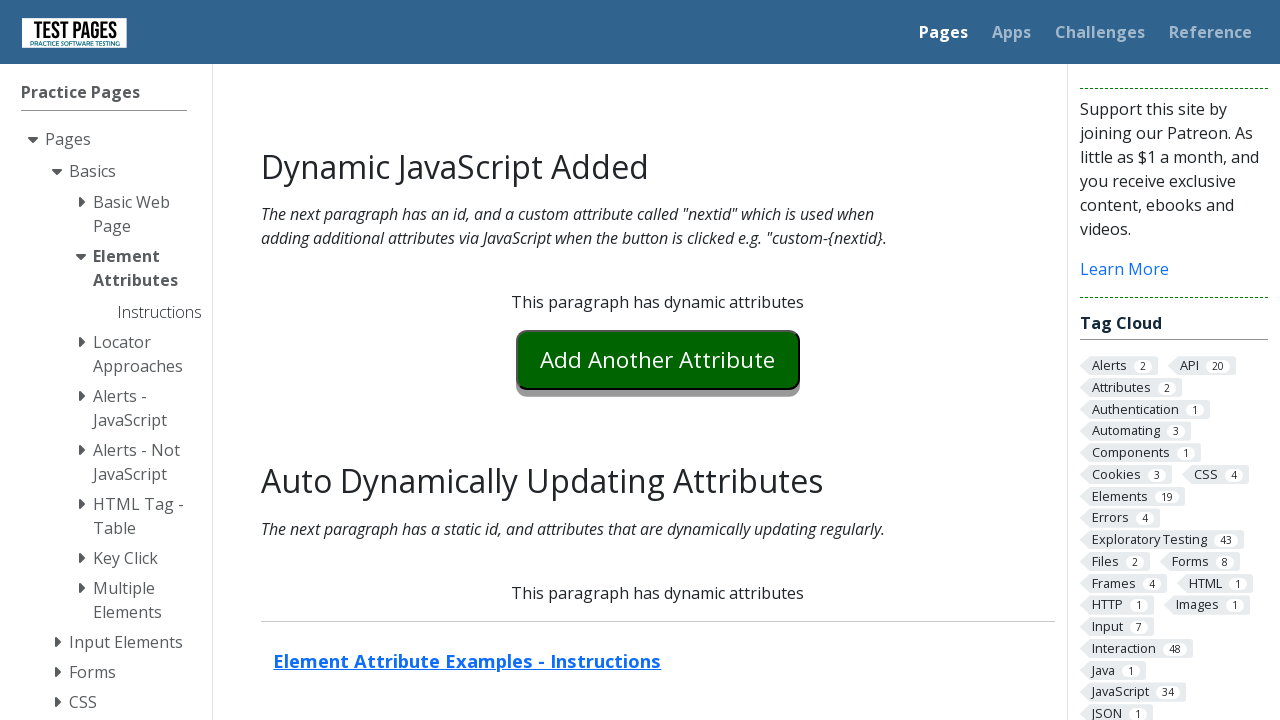

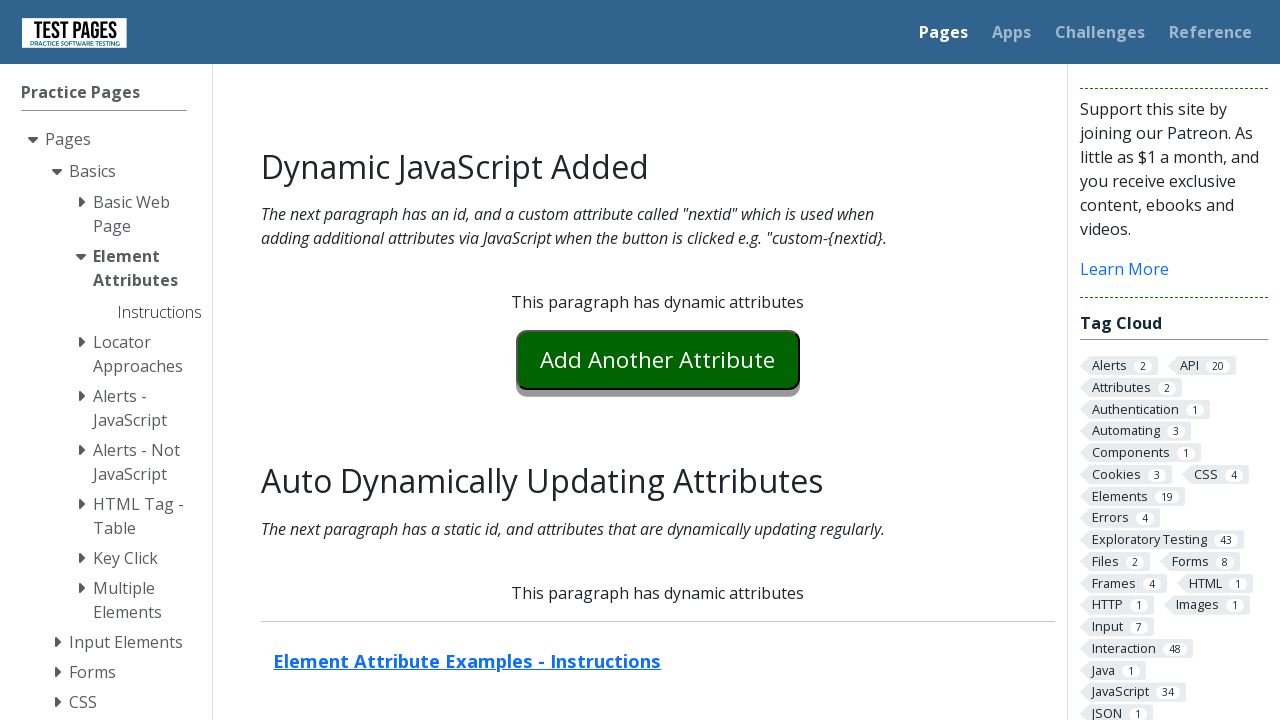